Tests JavaScript alert functionality by triggering an info alert and accepting it, then verifying the result text

Starting URL: http://practice.cydeo.com/javascript_alerts

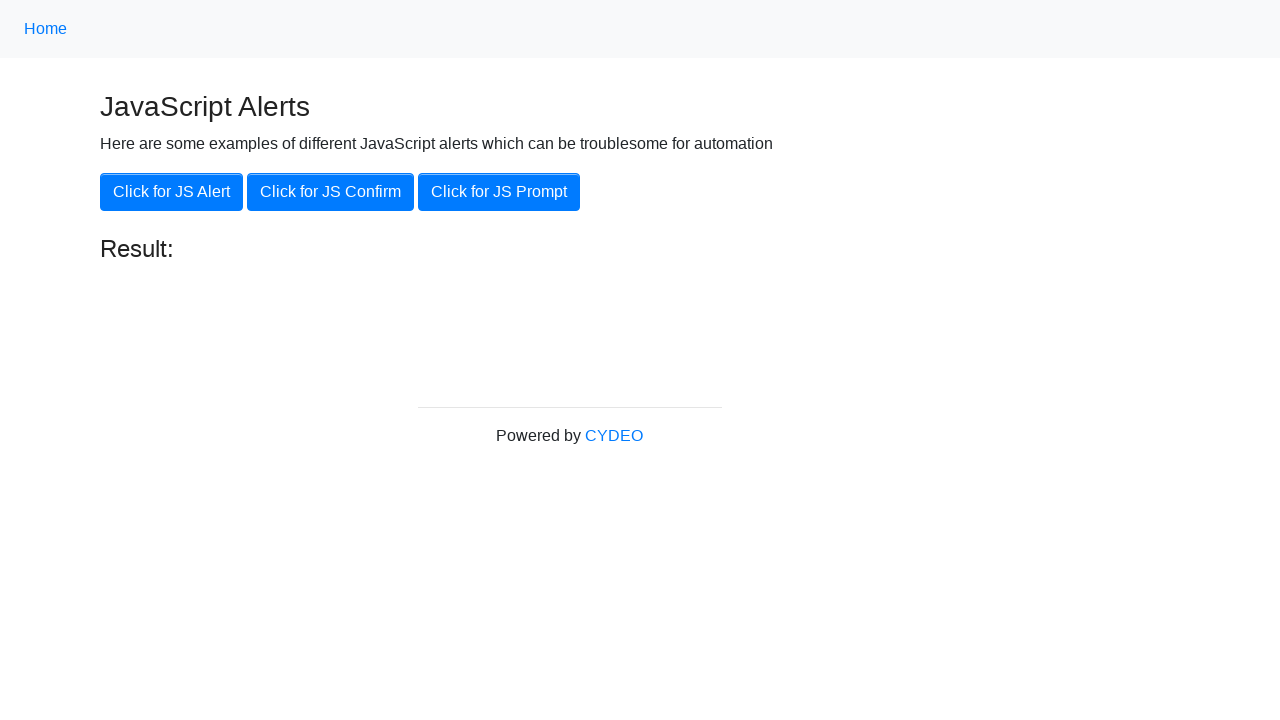

Clicked the 'Click for JS Alert' button at (172, 192) on xpath=//button[.='Click for JS Alert']
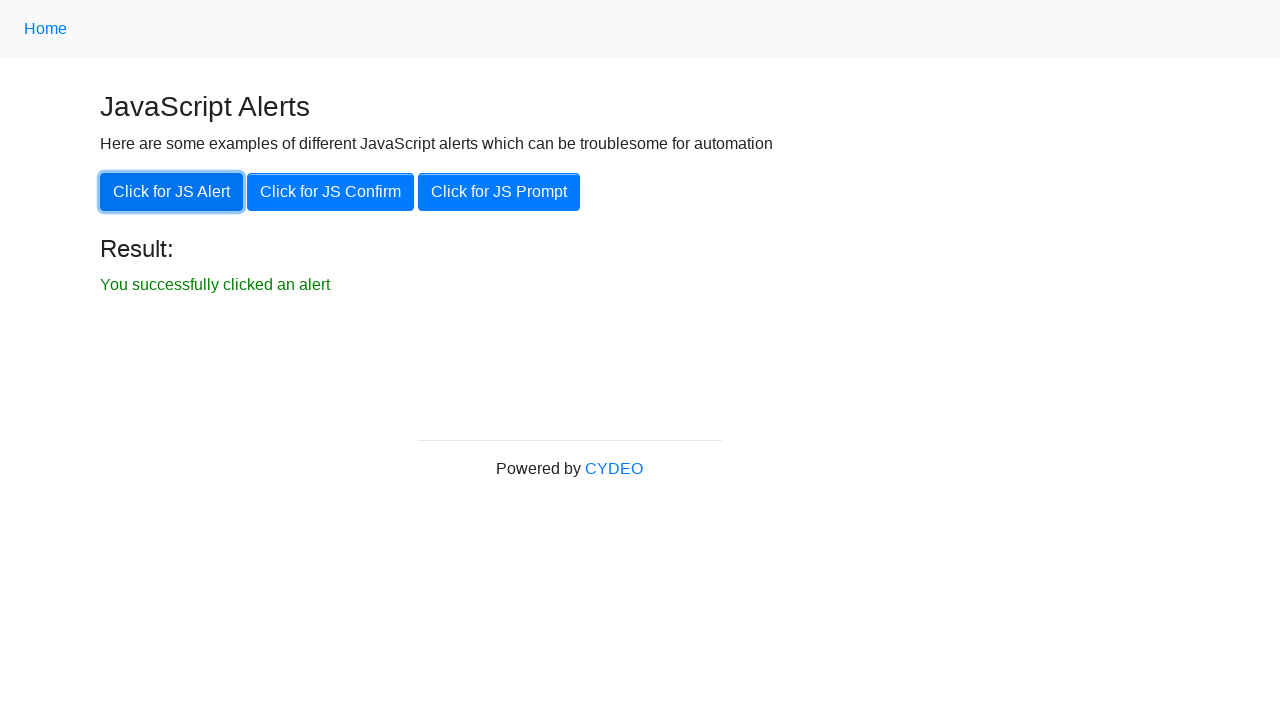

Set up dialog handler to accept alerts
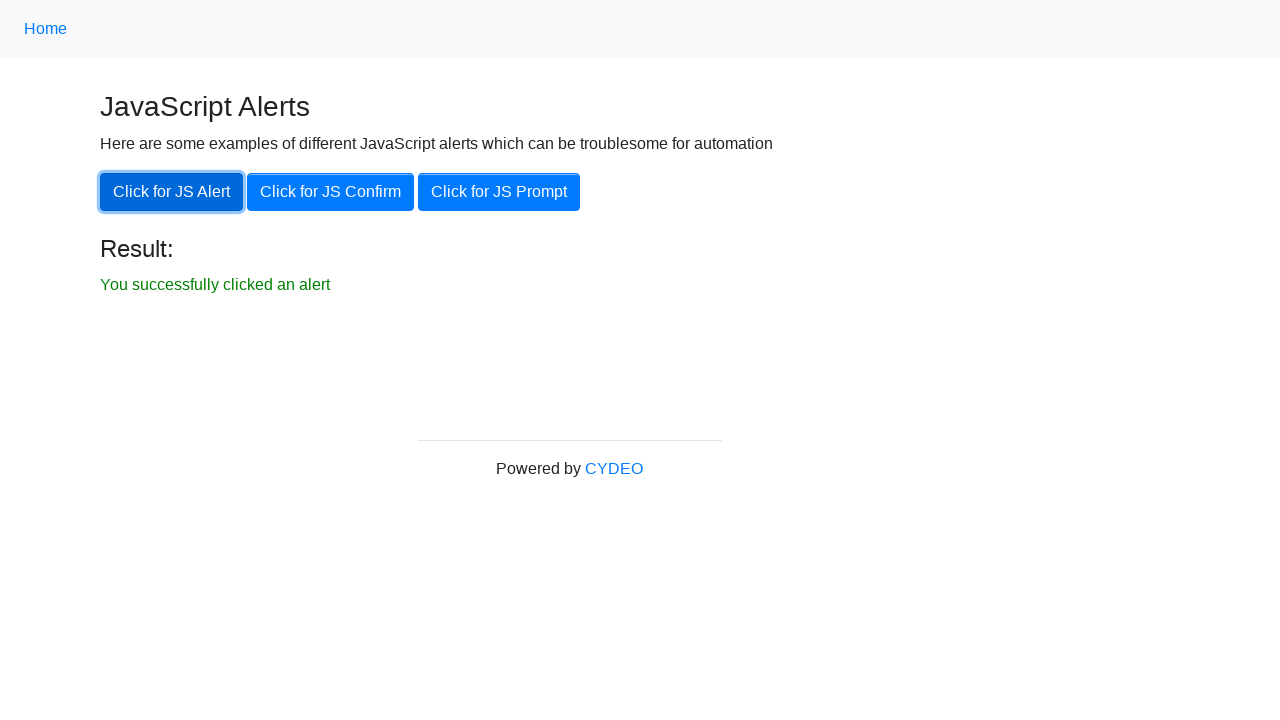

Clicked the 'Click for JS Alert' button again to trigger and accept the alert at (172, 192) on xpath=//button[.='Click for JS Alert']
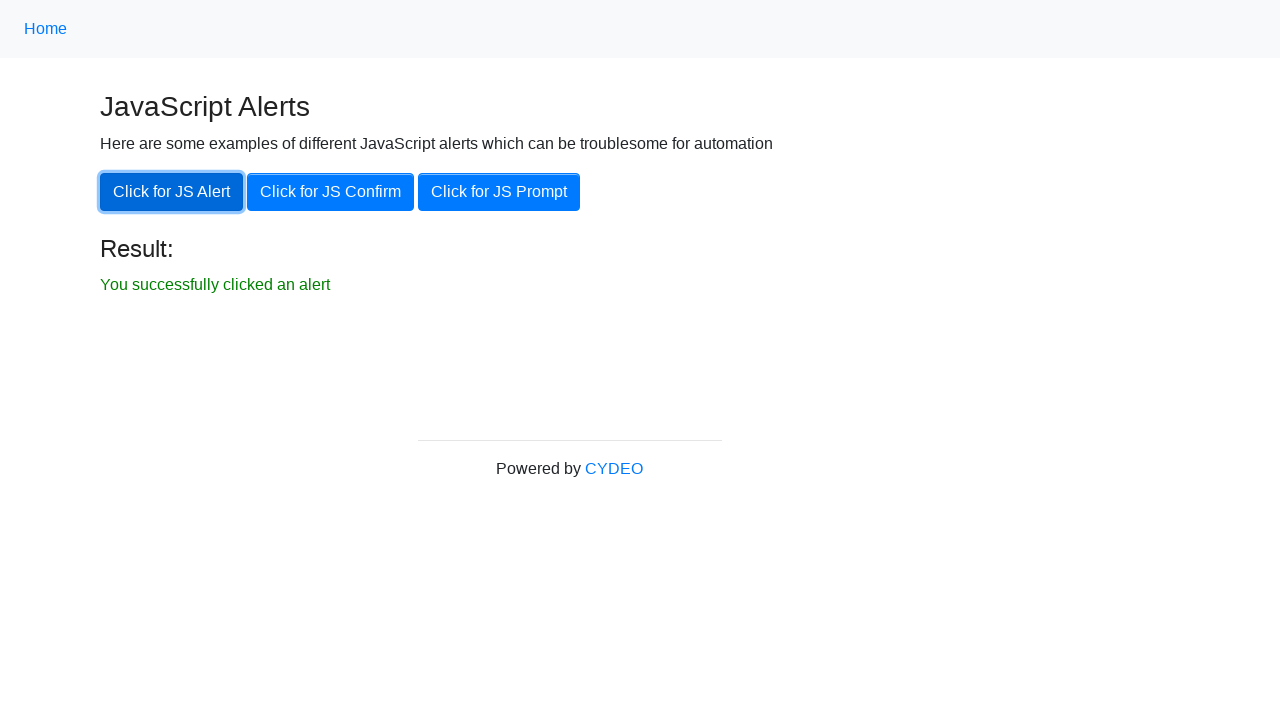

Result text element is now displayed after accepting the alert
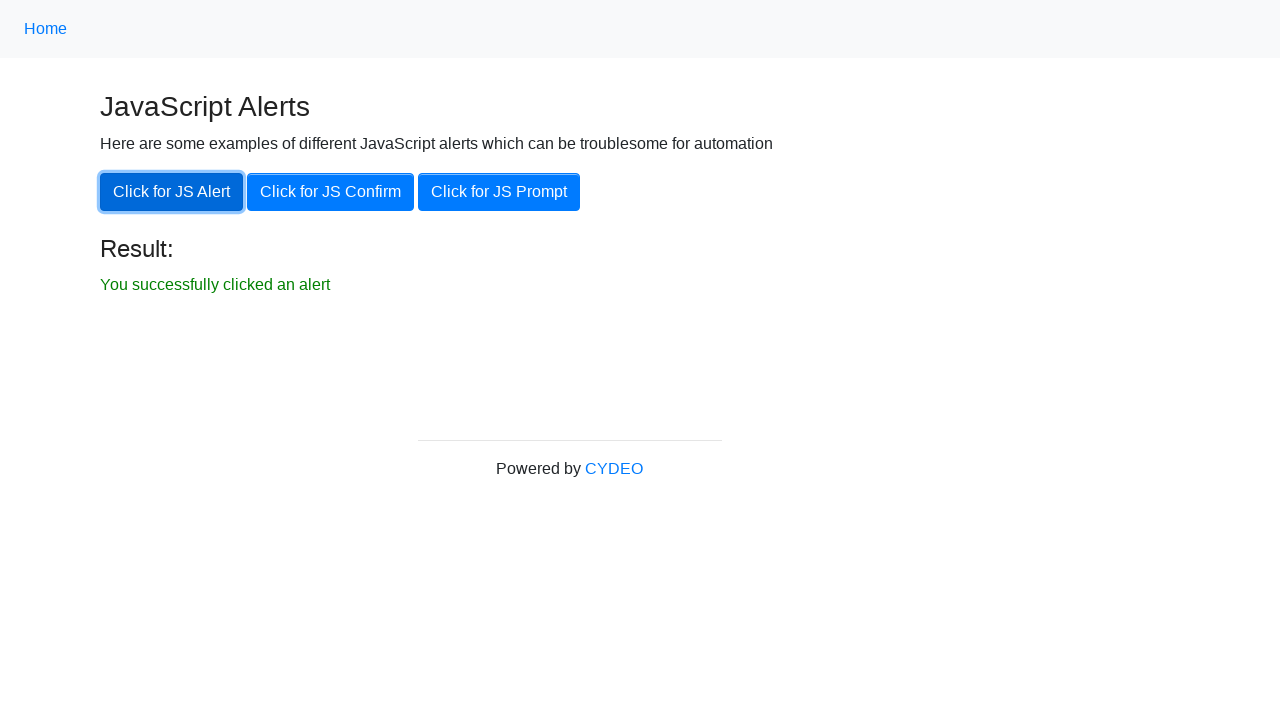

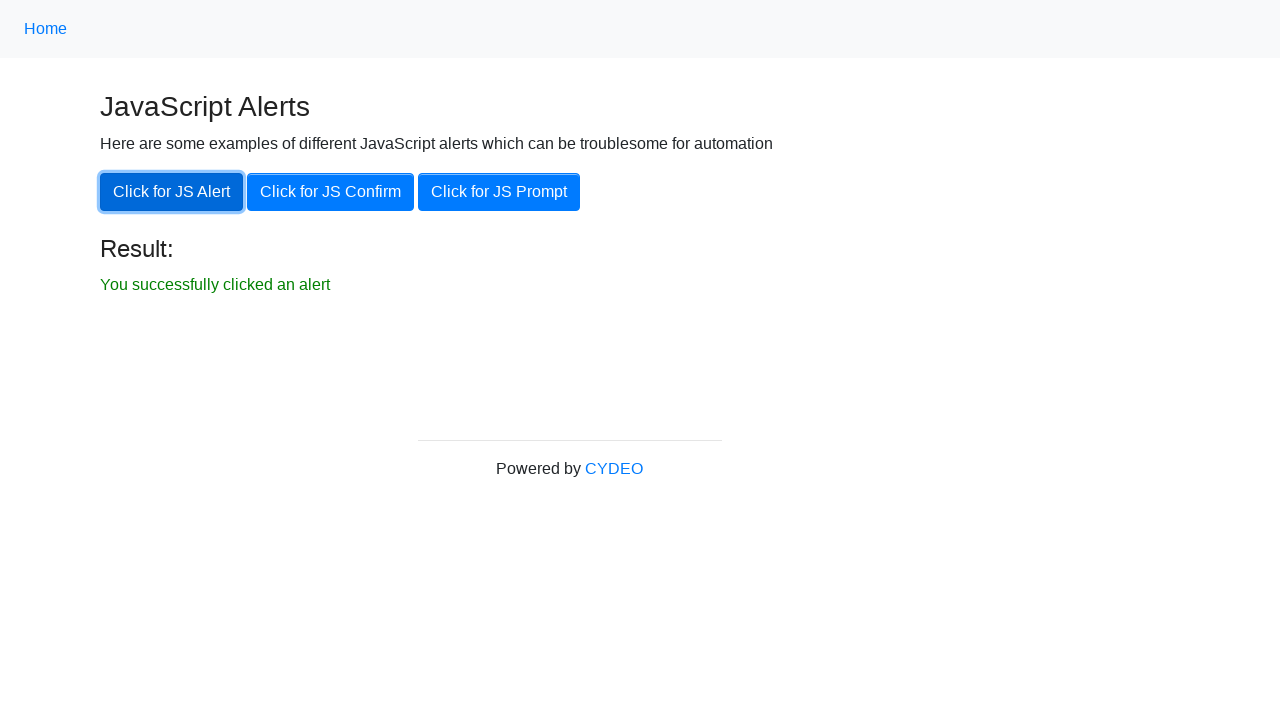